Tests that the search does not accept author name with spaces between every letter and displays a confirmation message

Starting URL: https://www.sharelane.com/cgi-bin/main.py

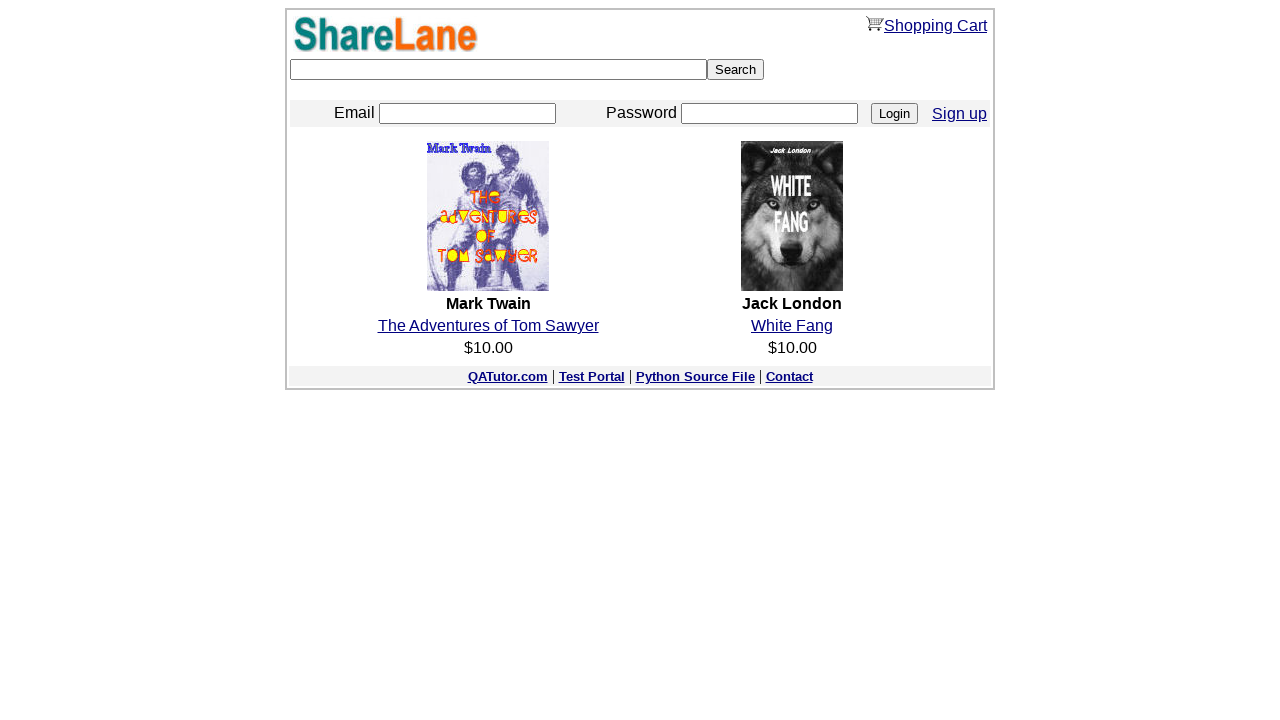

Navigated to ShareLane main page
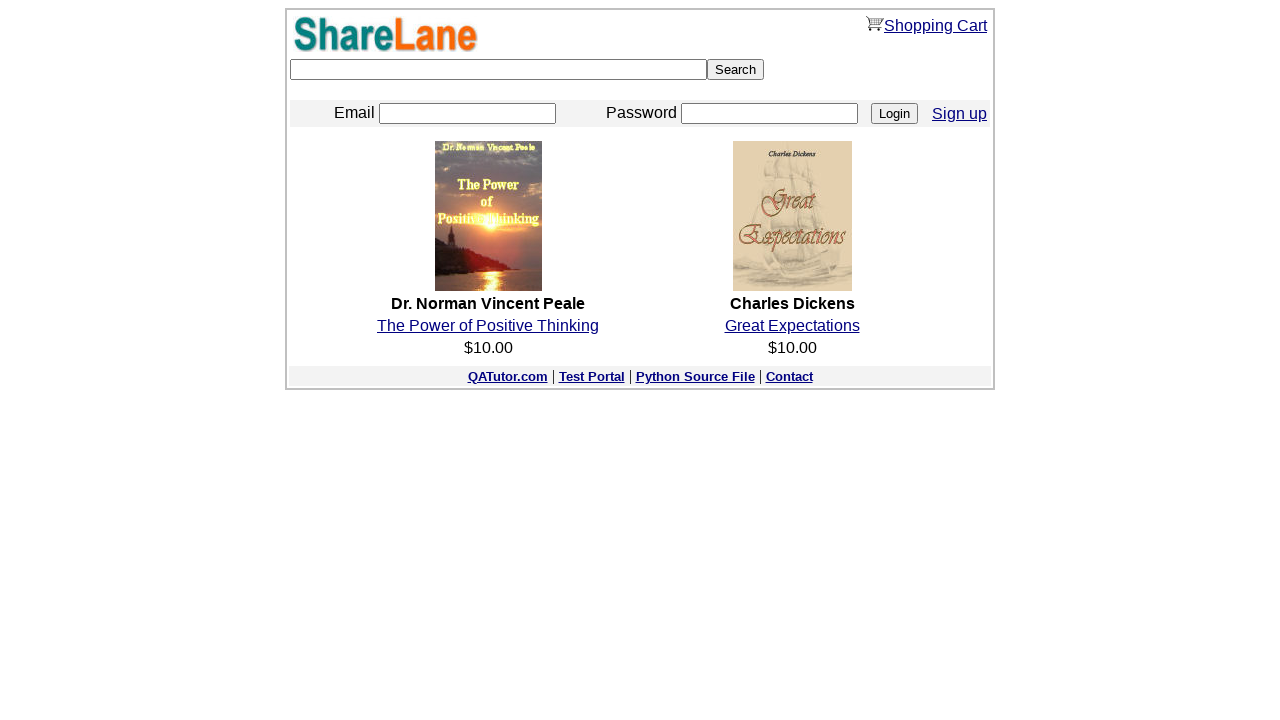

Filled search field with author name containing spaces between every letter: ' M a r k ' on [type=text]
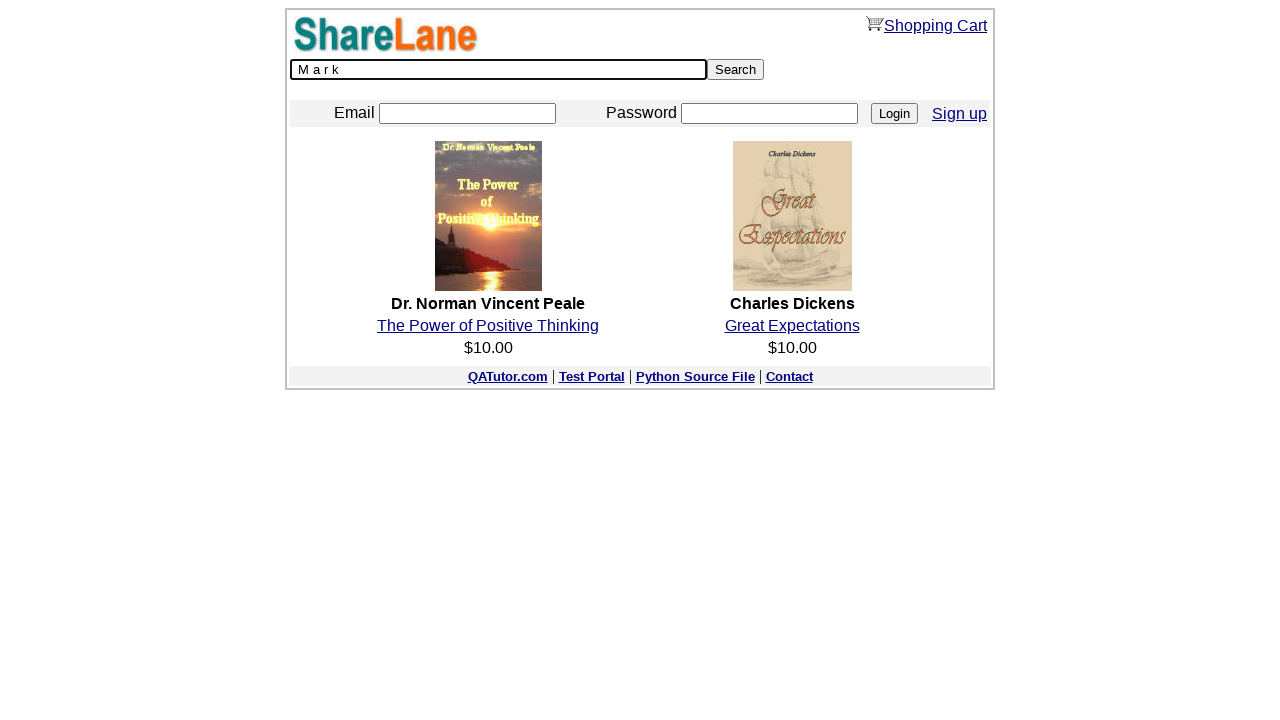

Clicked Search button at (736, 70) on [value=Search]
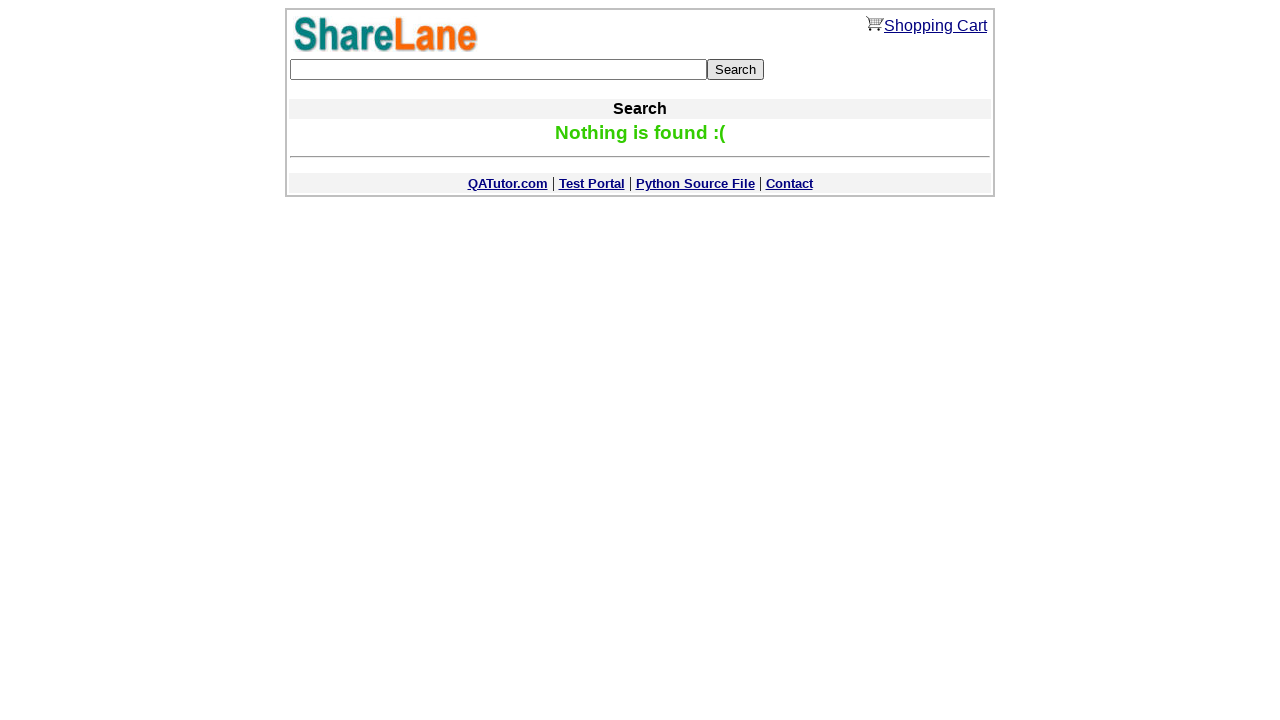

Confirmation message appeared indicating search does not accept author name with spaces between every letter
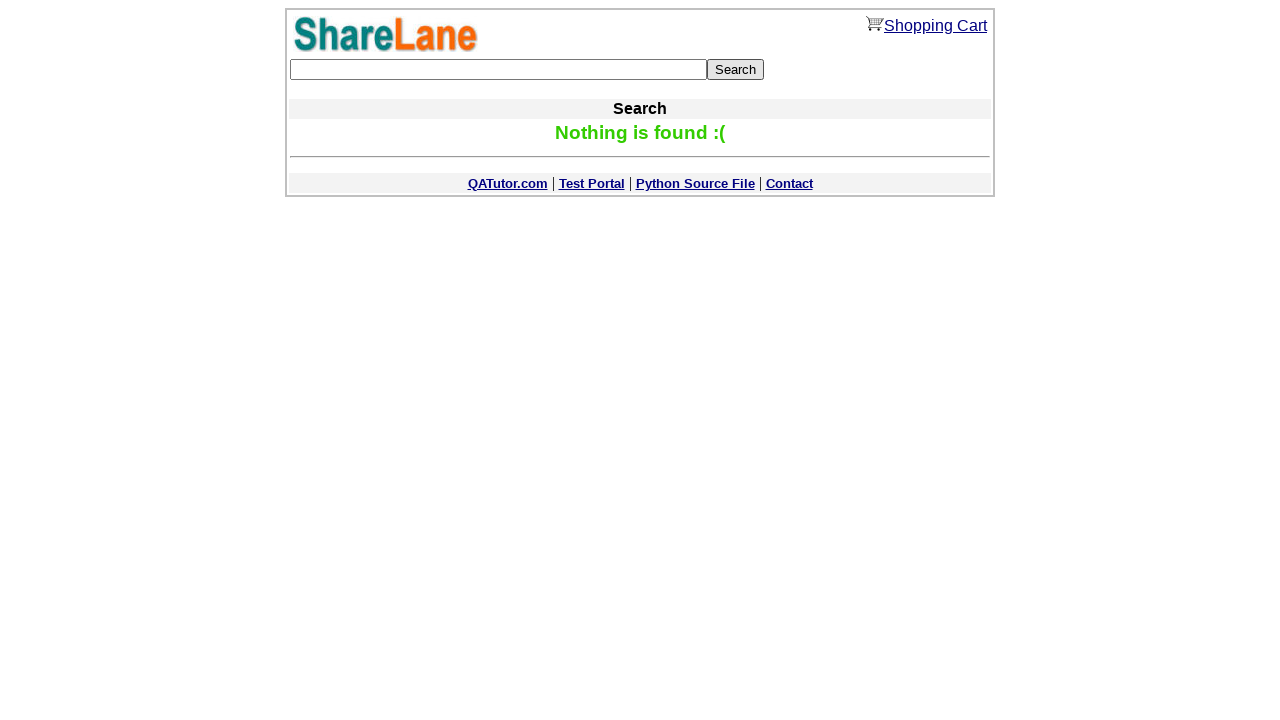

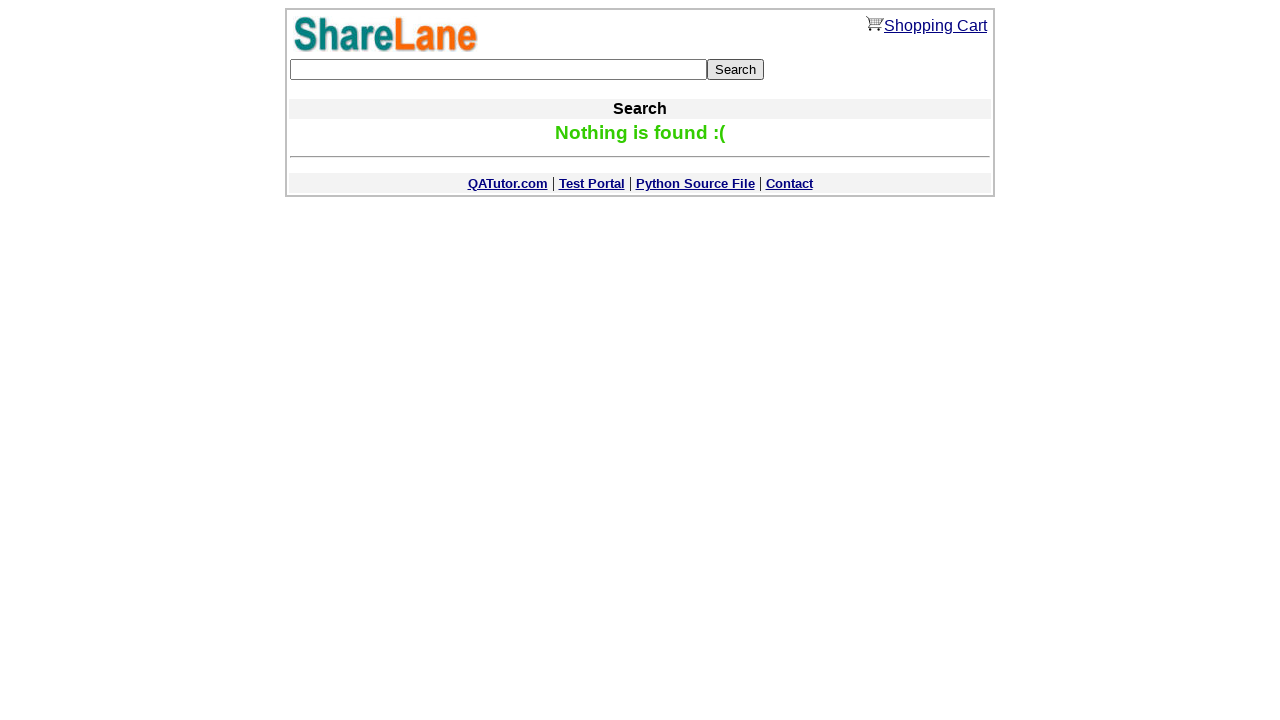